Tests subtraction operation with positive numbers and integer checkbox enabled

Starting URL: https://testsheepnz.github.io/BasicCalculator

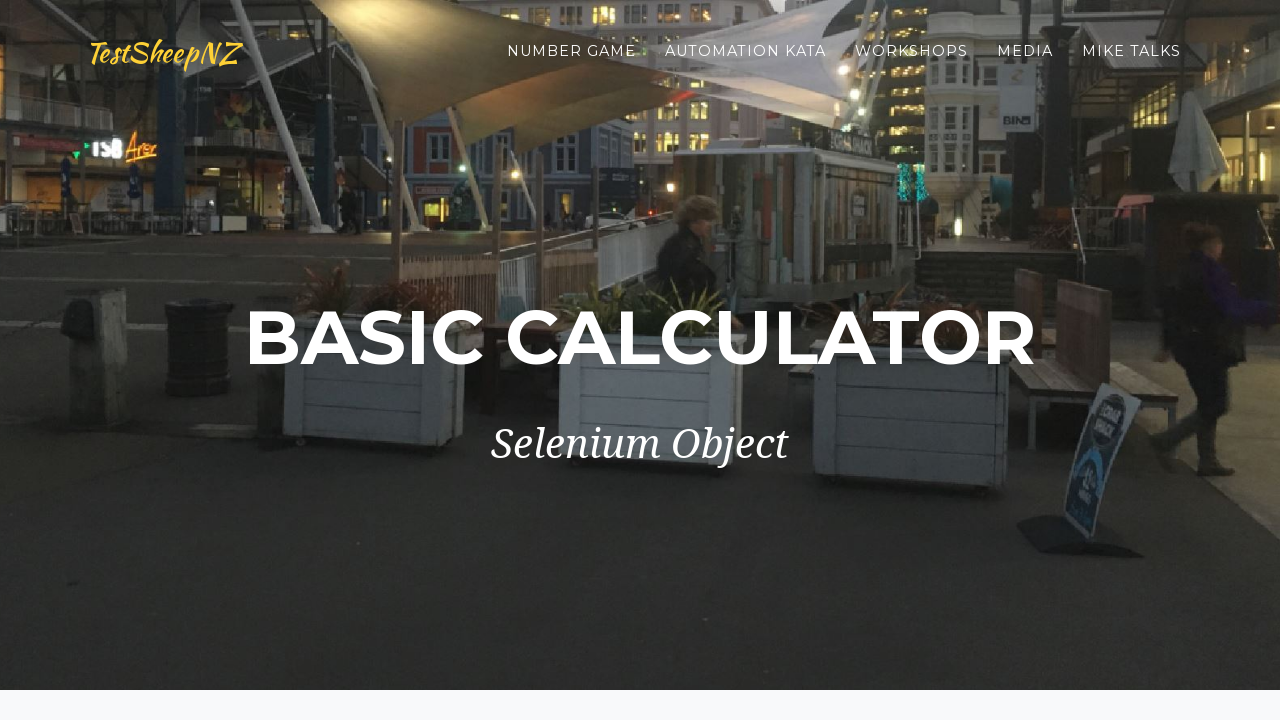

Selected build 7 from dropdown on #selectBuild
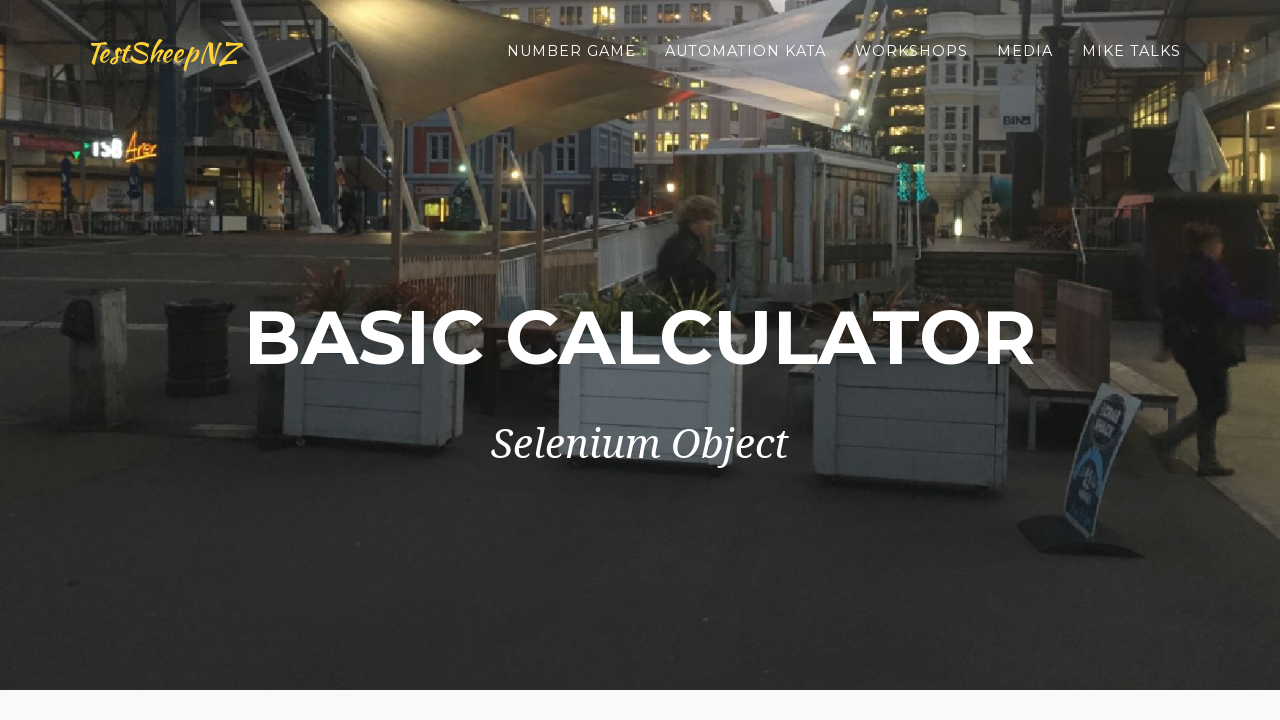

Entered first number: 2 on #number1Field
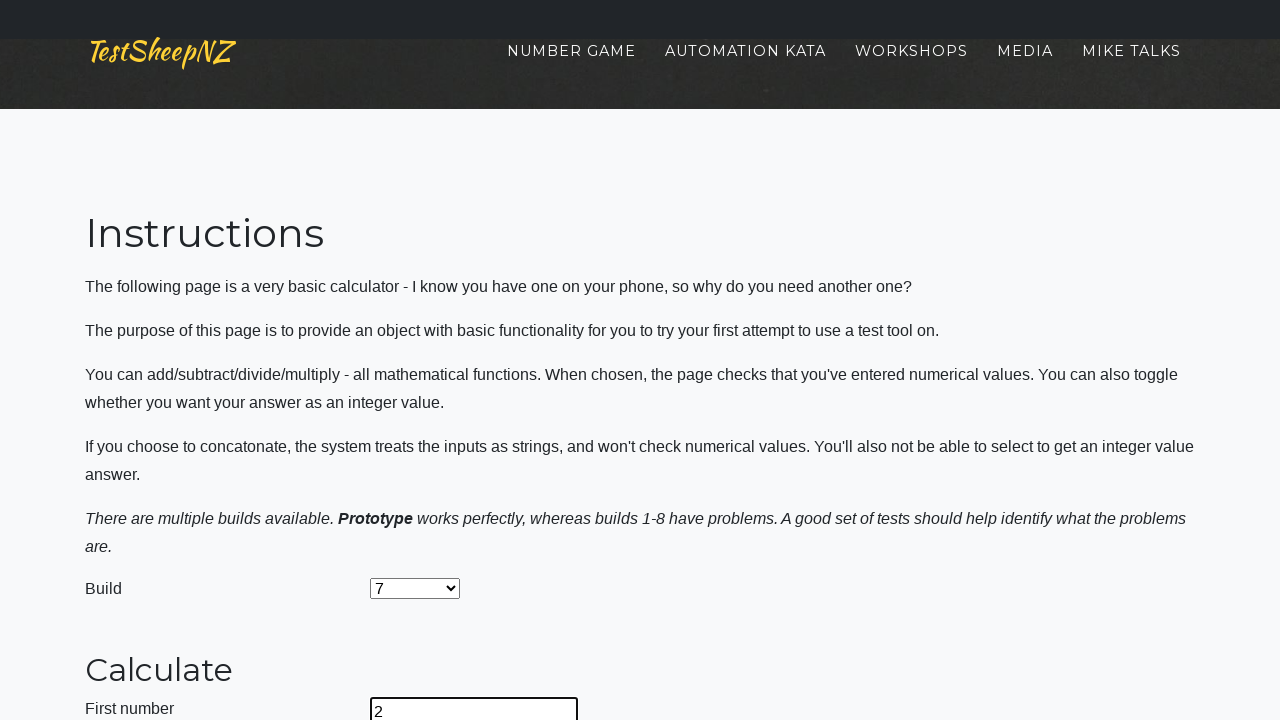

Entered second number: 1.5 on #number2Field
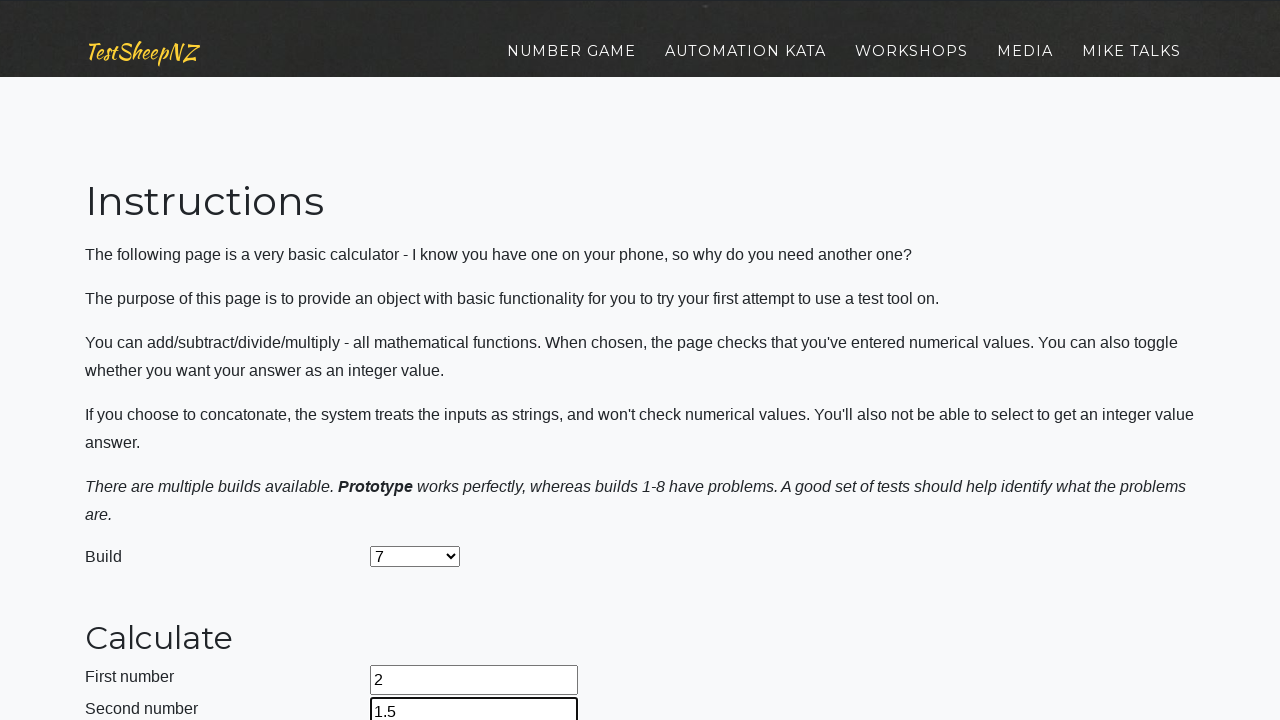

Selected subtraction operation on #selectOperationDropdown
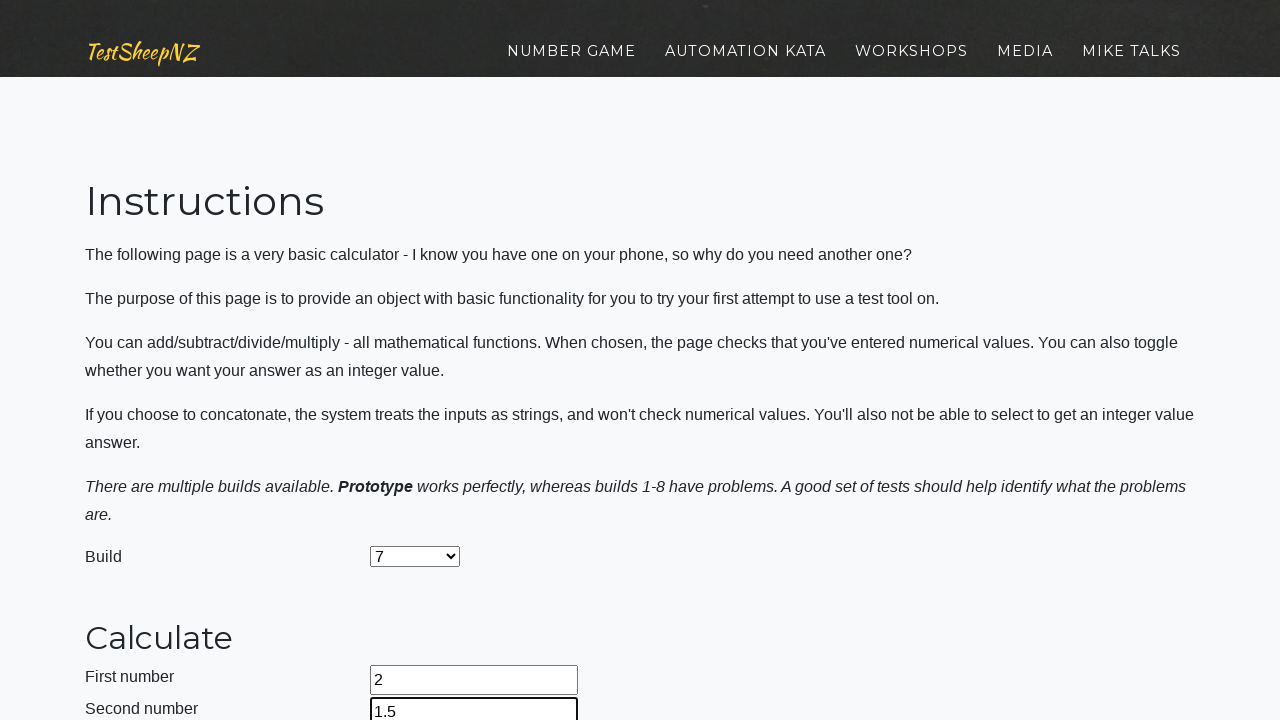

Enabled integer checkbox at (376, 428) on #integerSelect
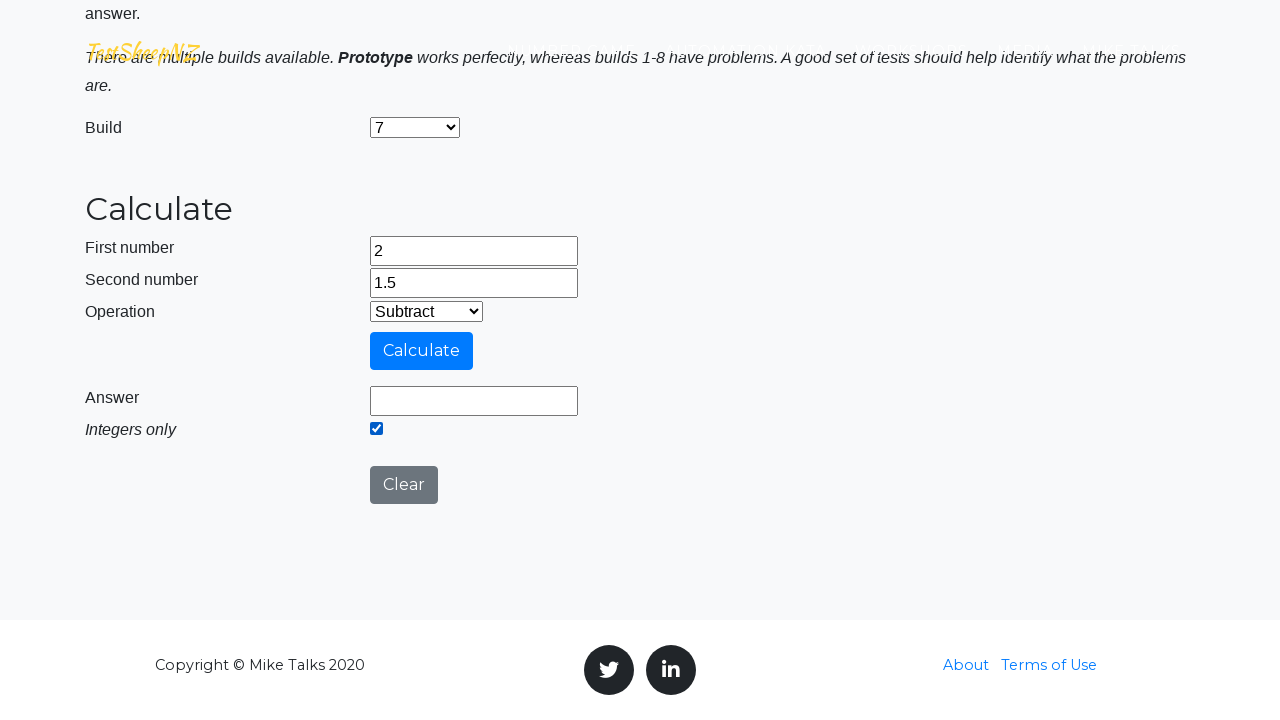

Clicked calculate button at (422, 351) on #calculateButton
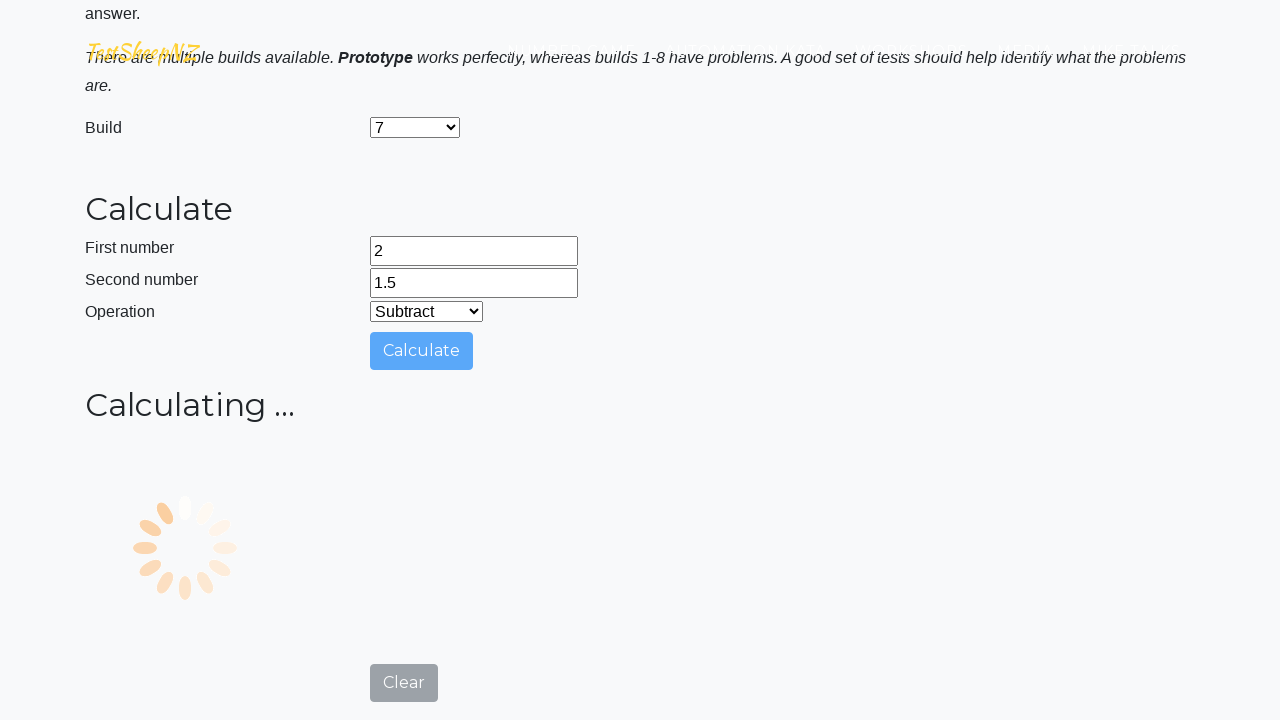

Result field loaded with answer
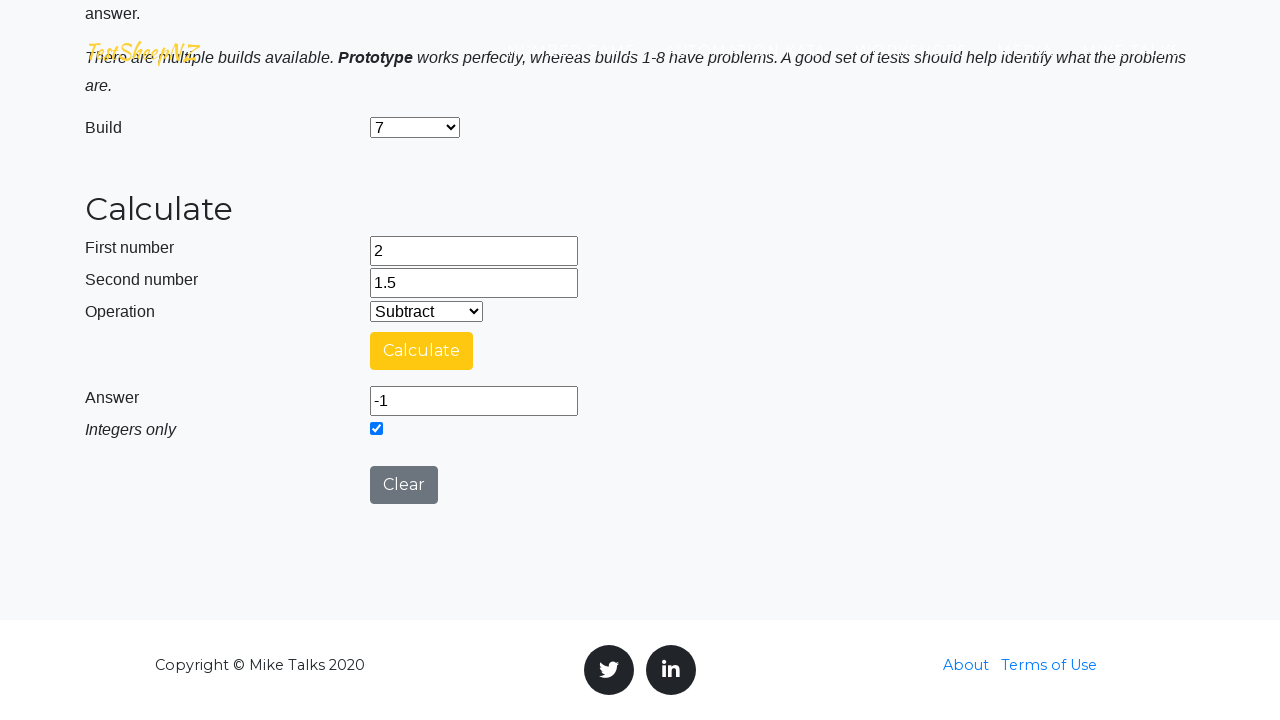

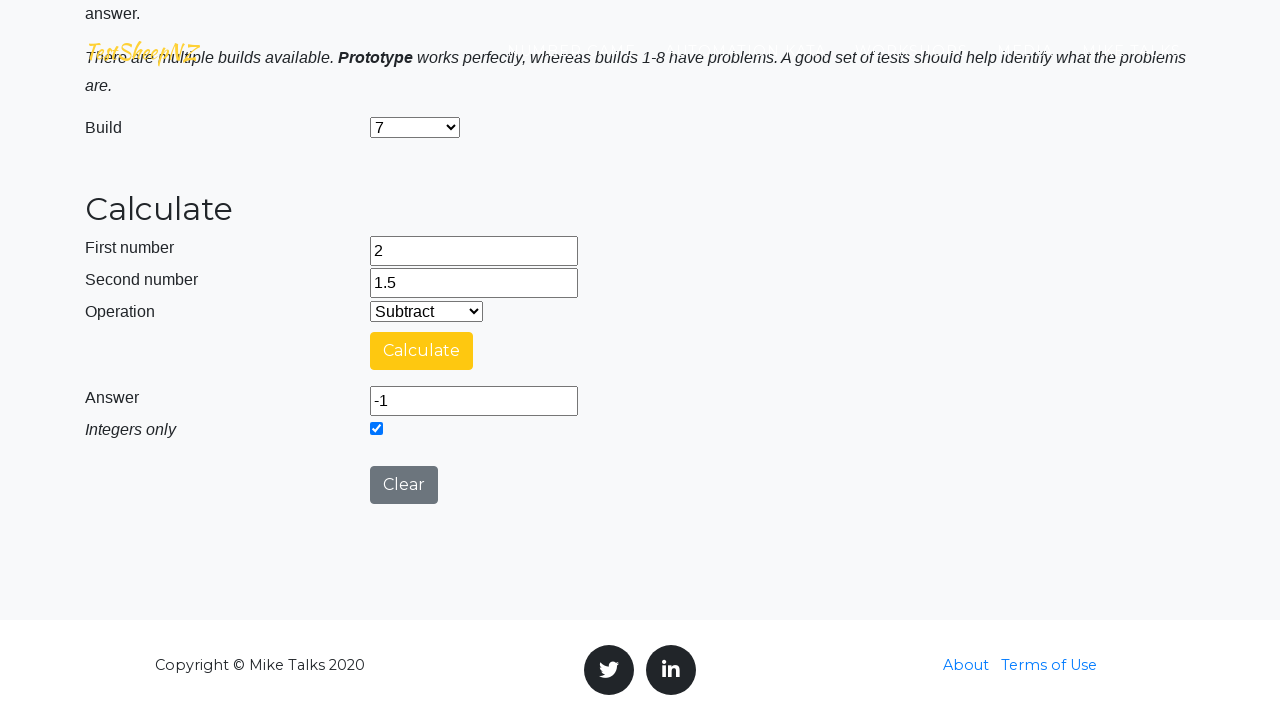